Navigates to the Selenium website and clicks on the Documentation link using partial link text

Starting URL: https://www.selenium.dev

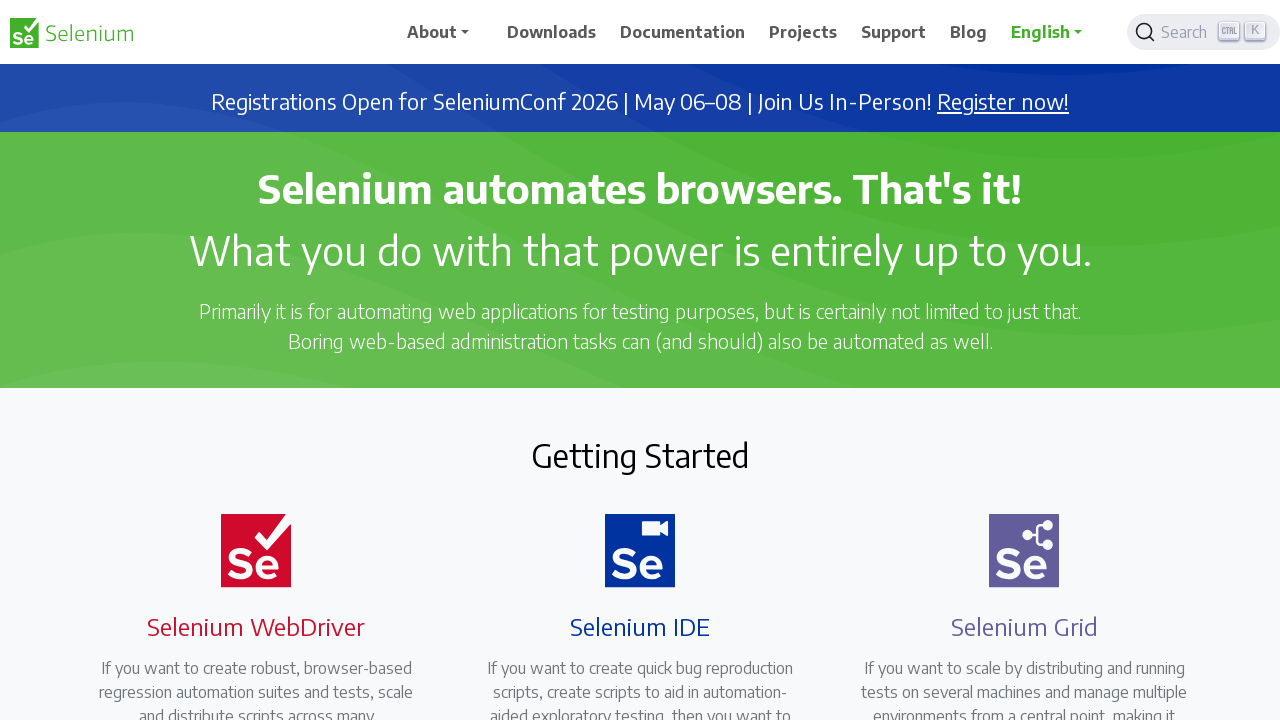

Navigated to Selenium website at https://www.selenium.dev
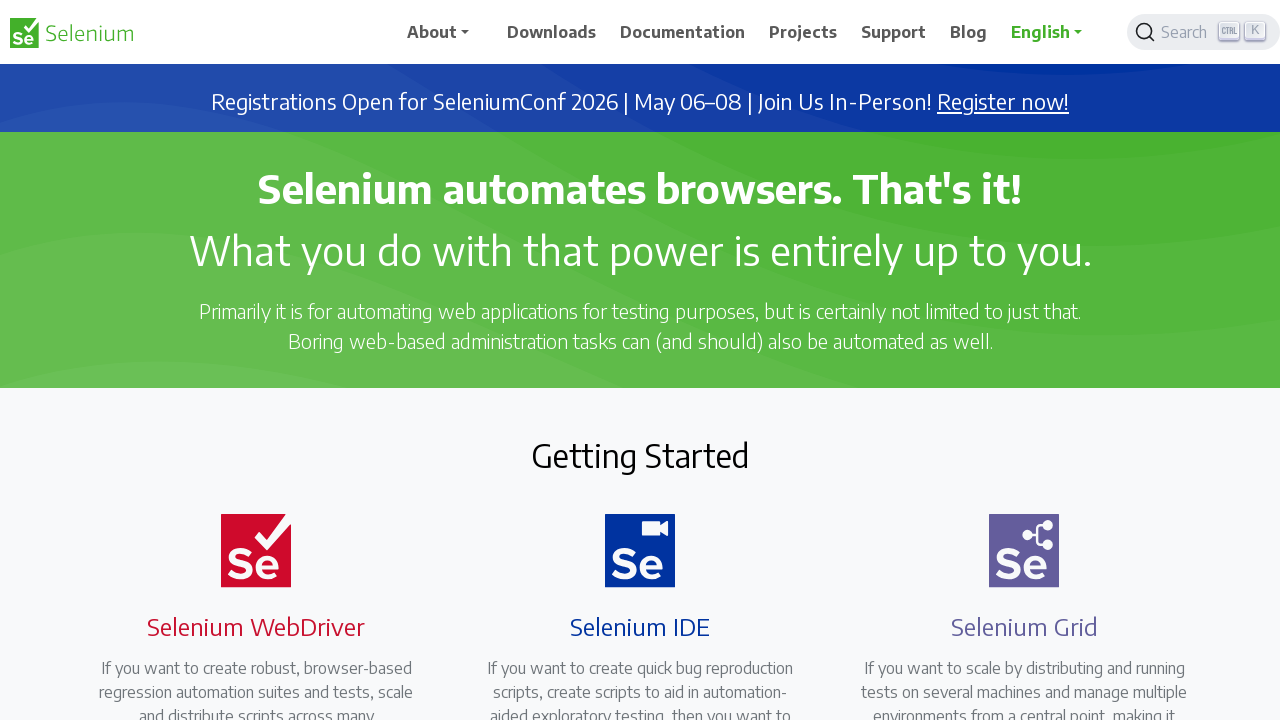

Clicked on Documentation link using partial text match 'Doc' at (683, 32) on text=Doc
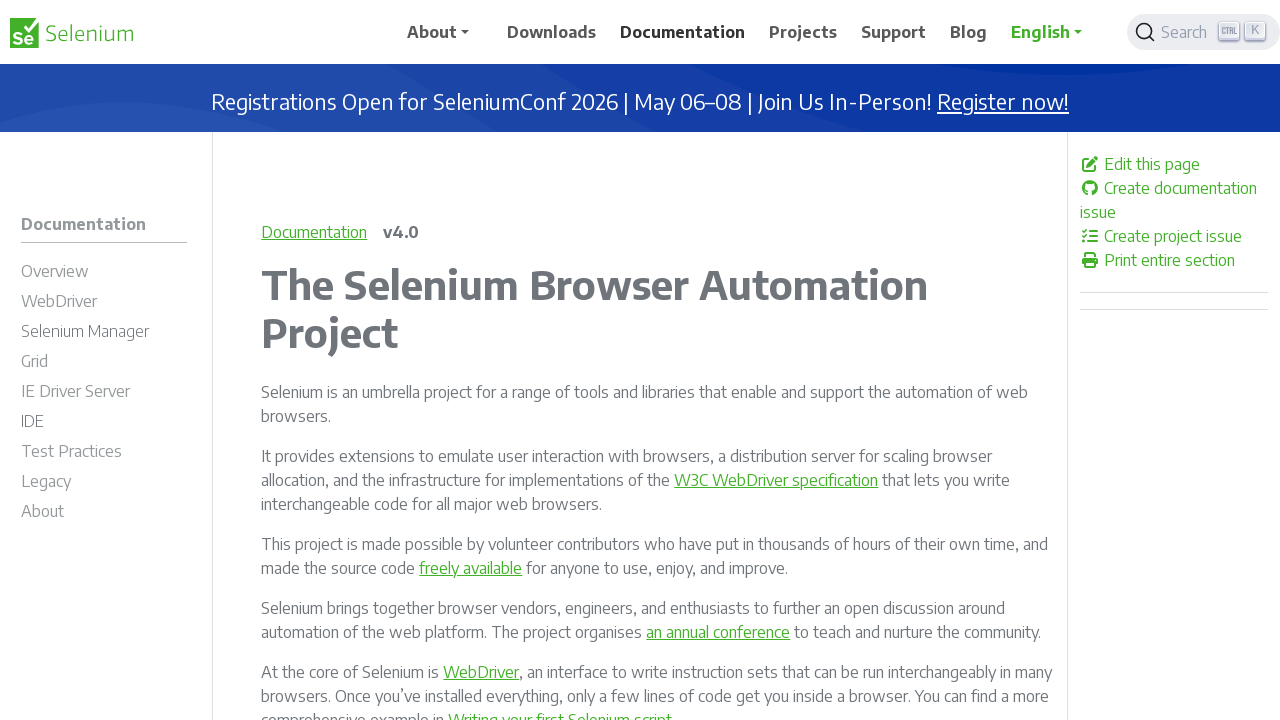

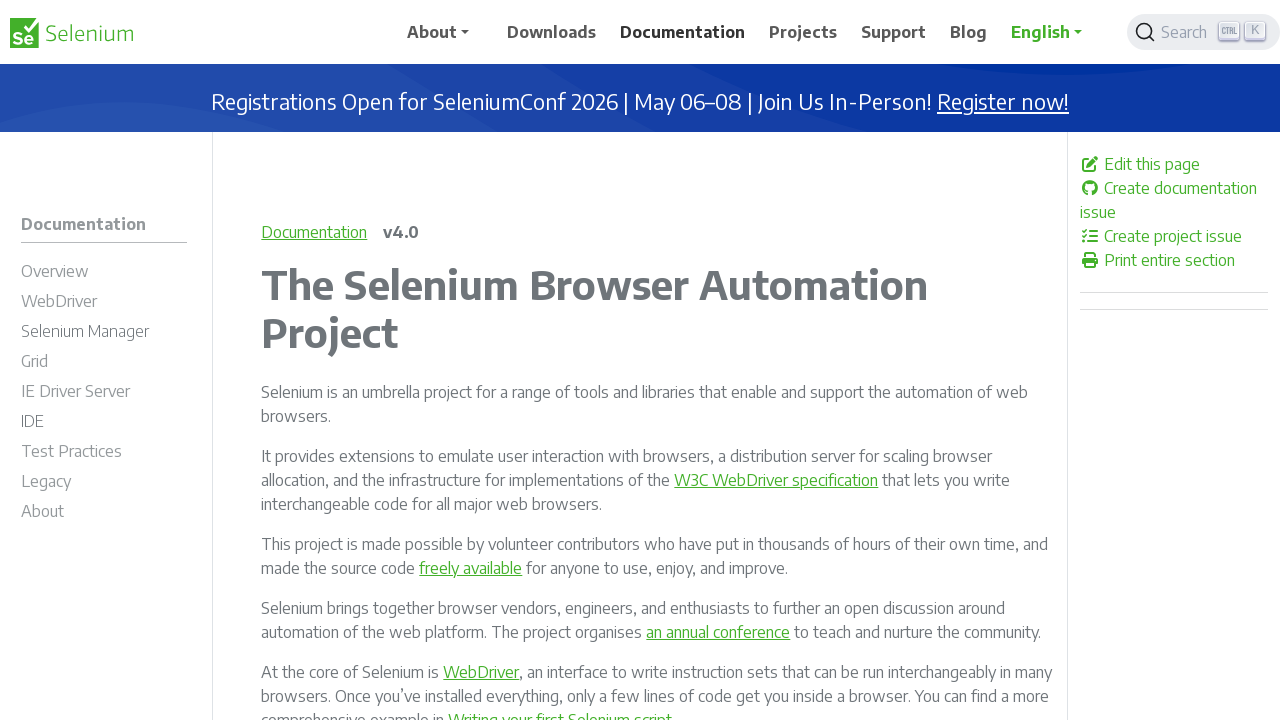